Tests basic browser navigation by visiting the main page, navigating to an automation practice page, going back, and refreshing the page

Starting URL: https://rahulshettyacademy.com/

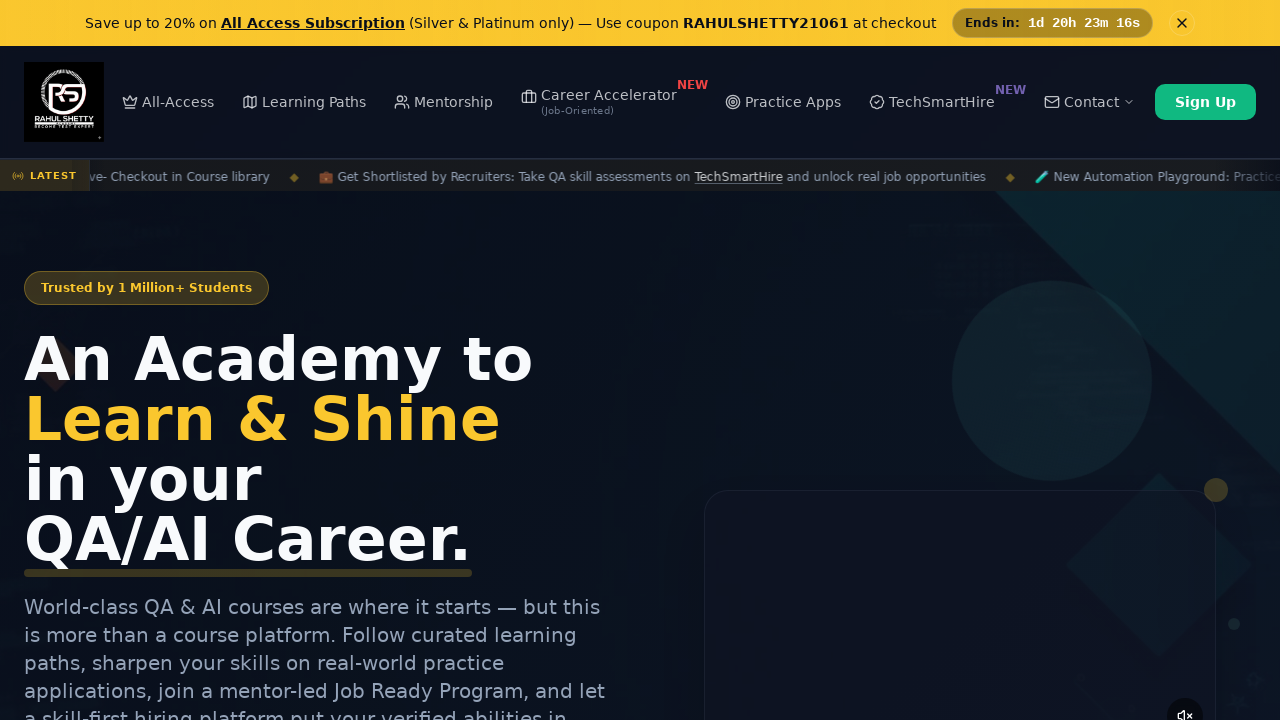

Navigated to automation practice page at https://rahulshettyacademy.com/AutomationPractice/
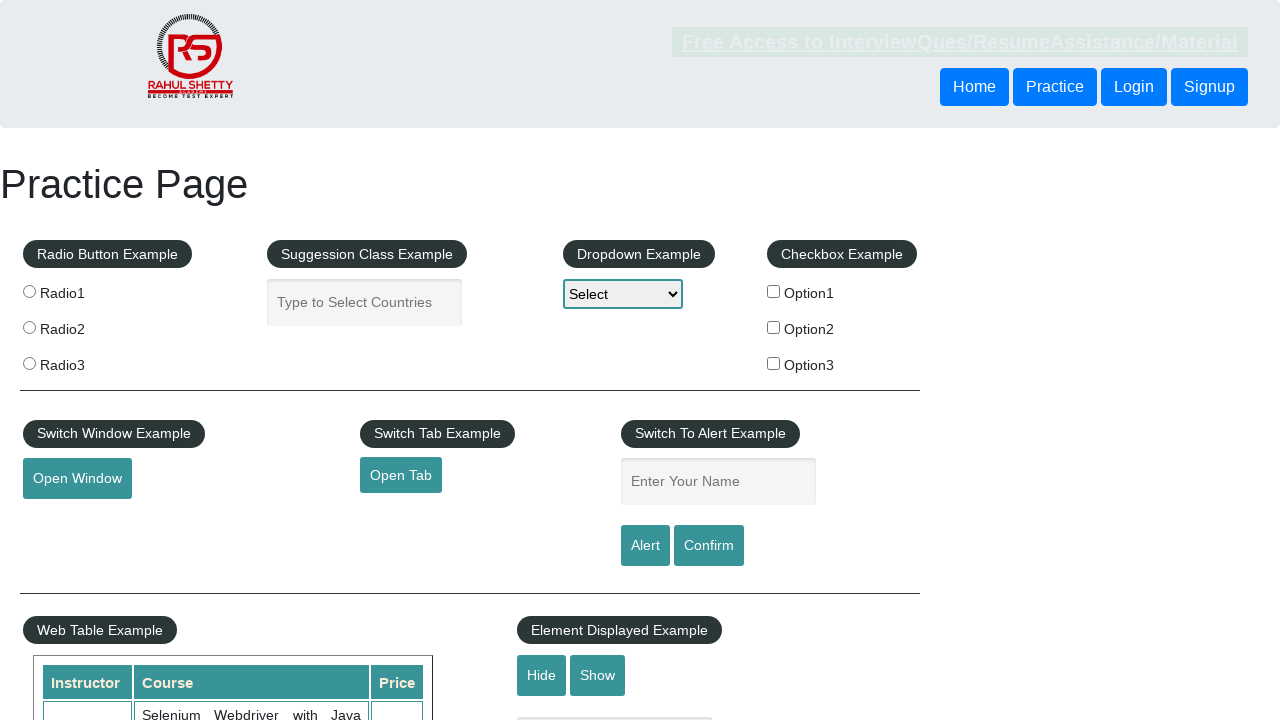

Navigated back to main page
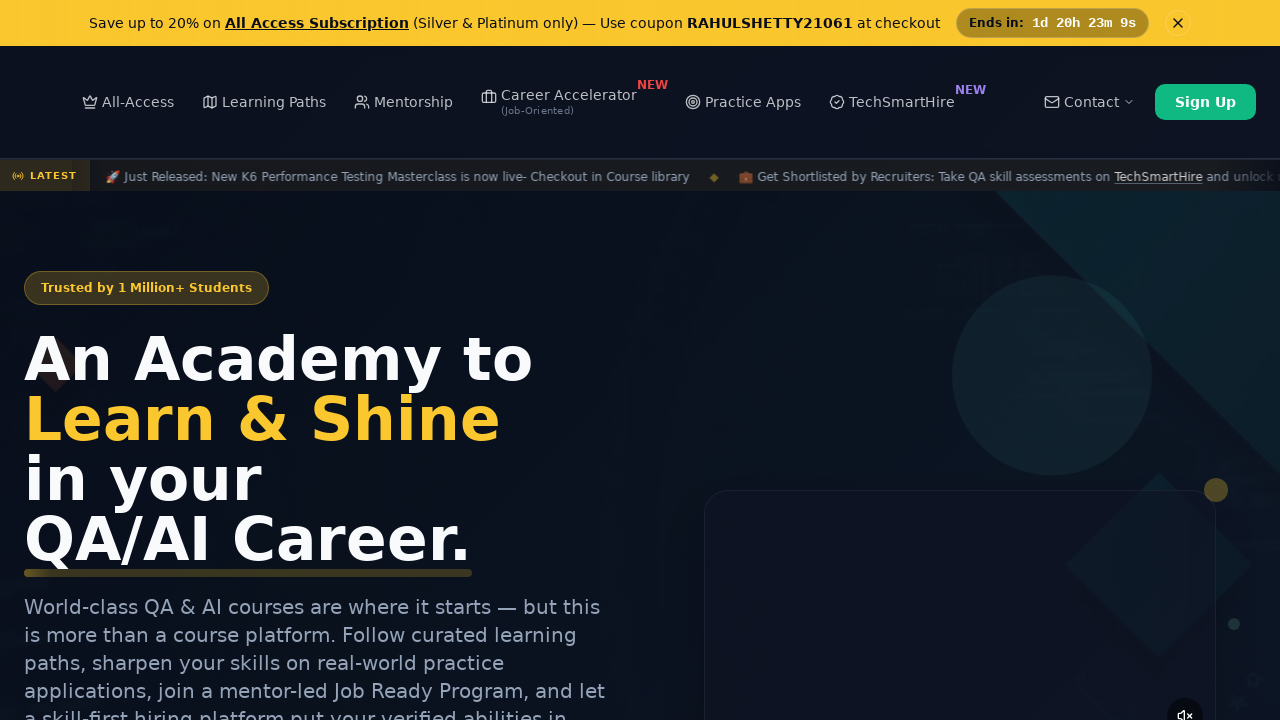

Refreshed the current page
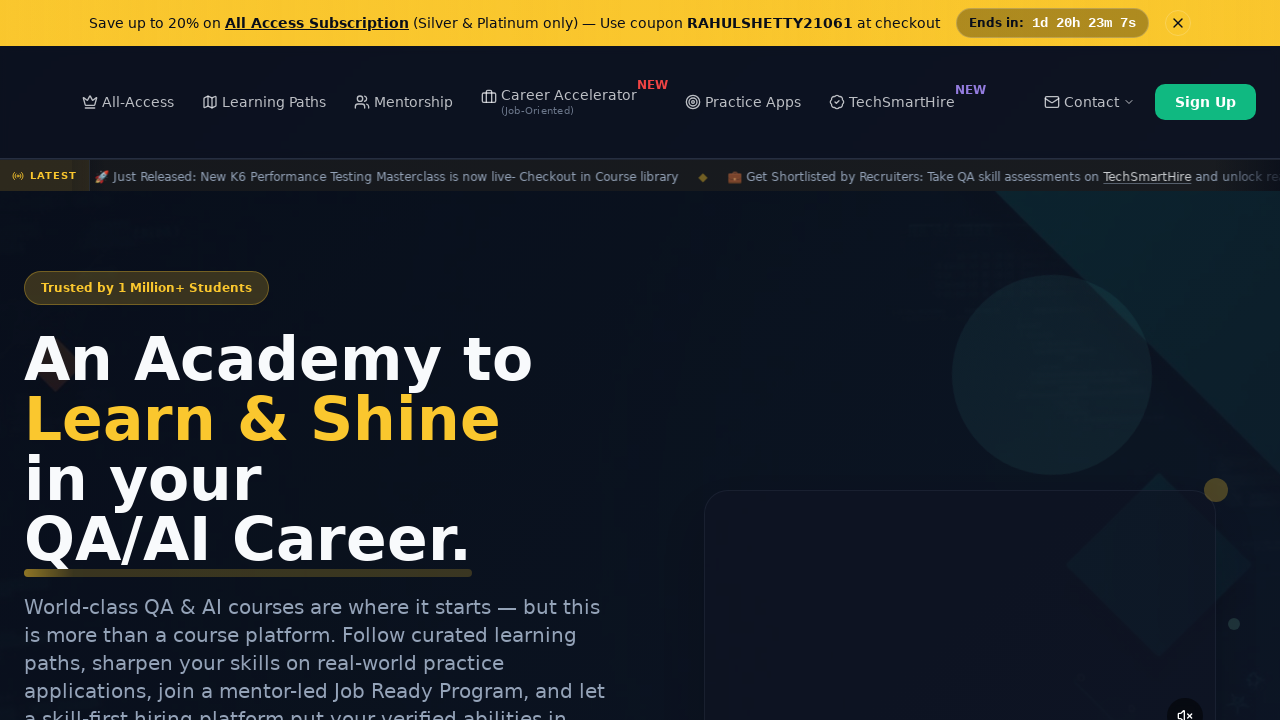

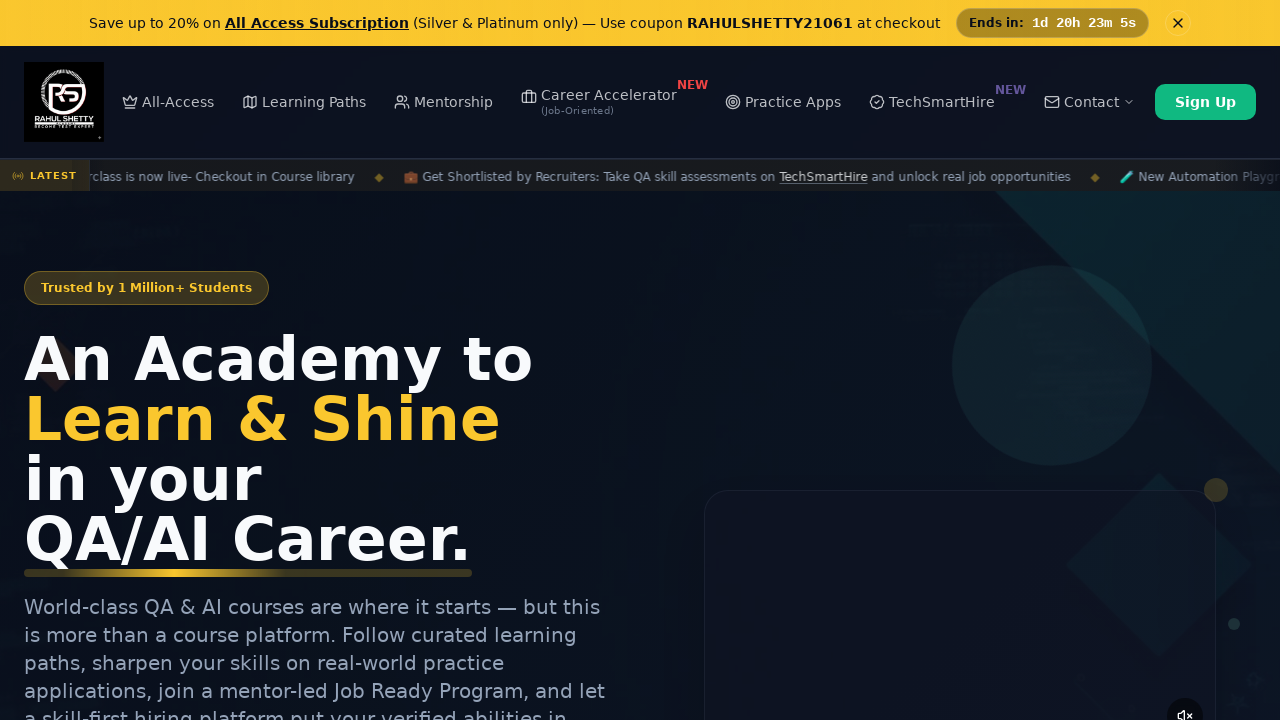